Tests registration form validation with empty data, verifying that all required field error messages appear

Starting URL: https://alada.vn/tai-khoan/dang-ky.html

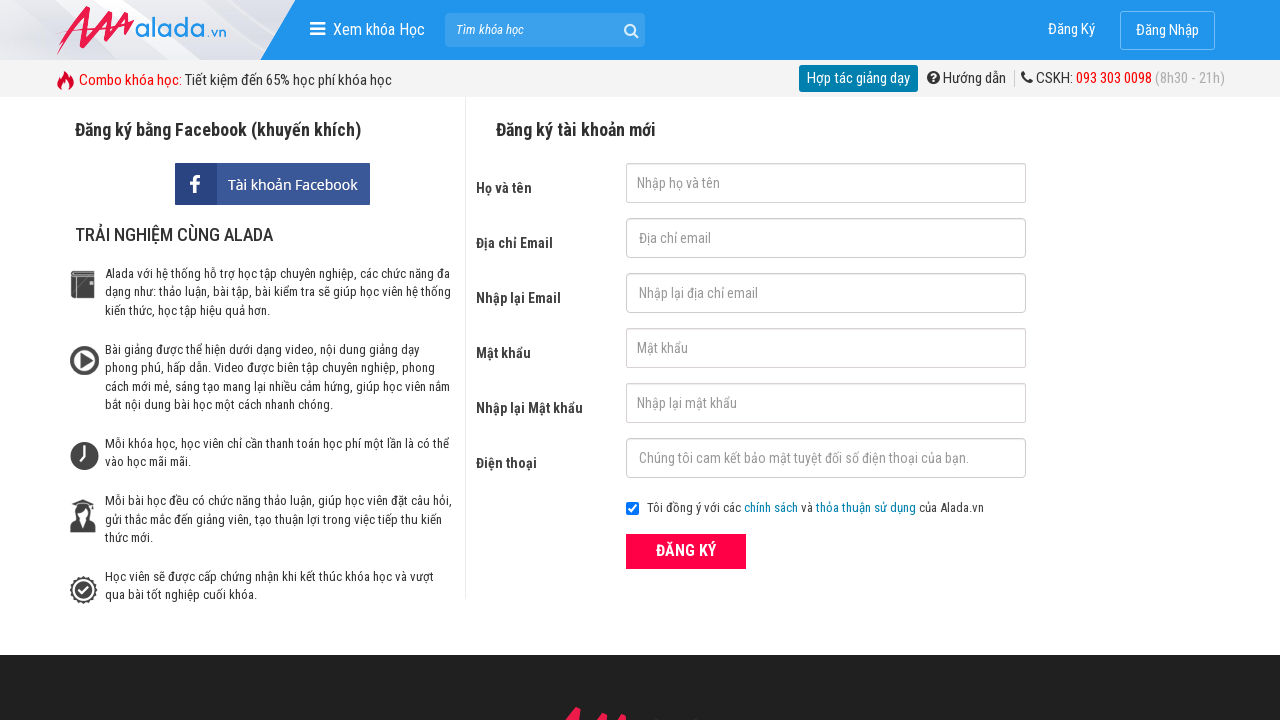

Filled first name field with empty data on #txtFirstname
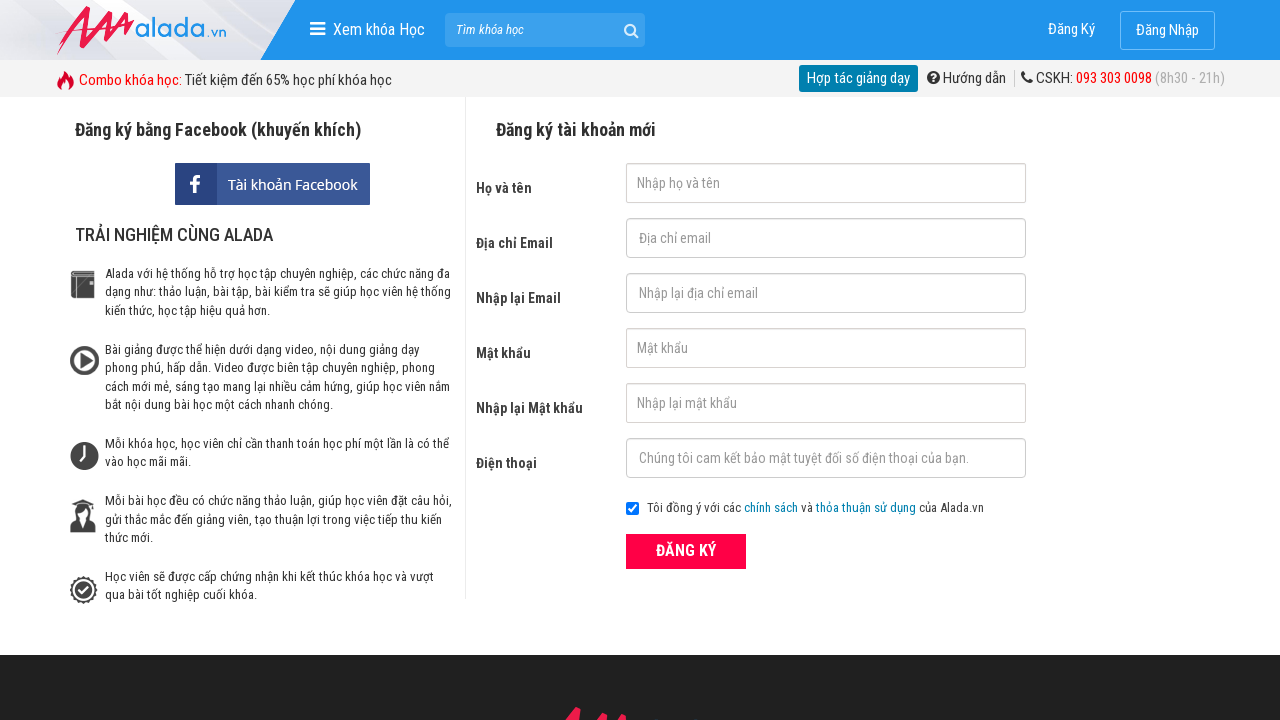

Filled email field with empty data on #txtEmail
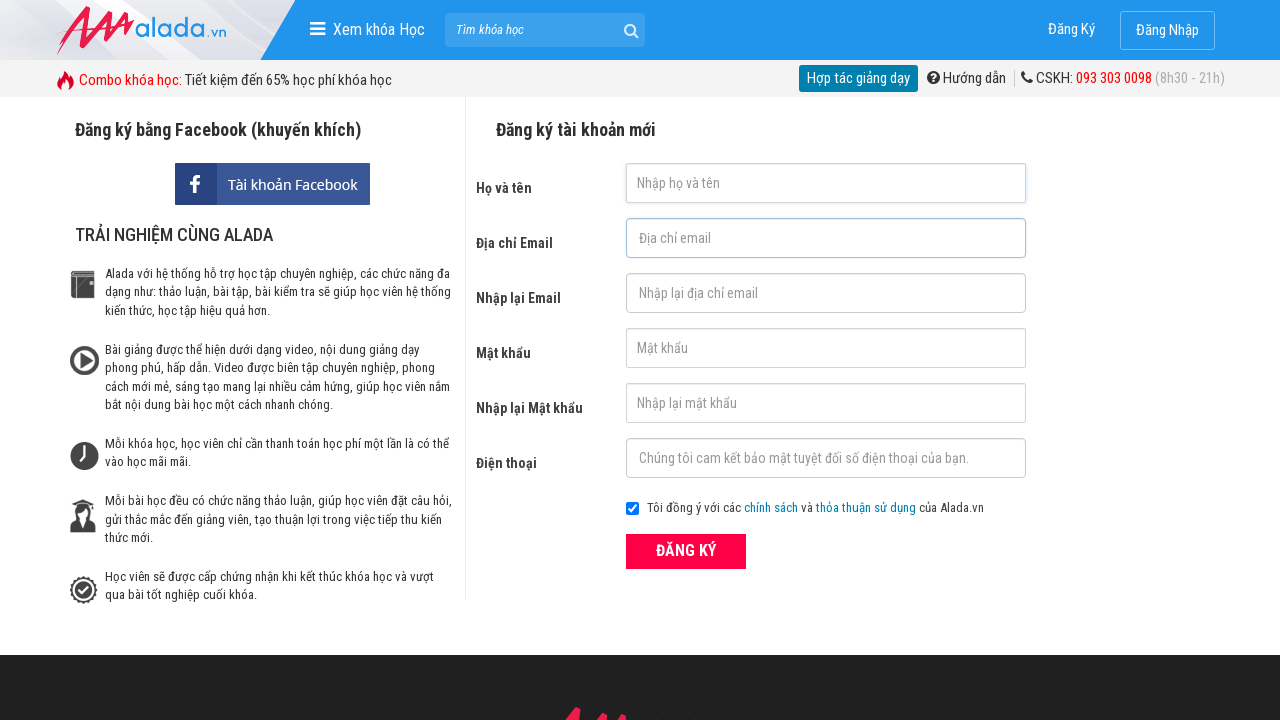

Filled confirm email field with empty data on #txtCEmail
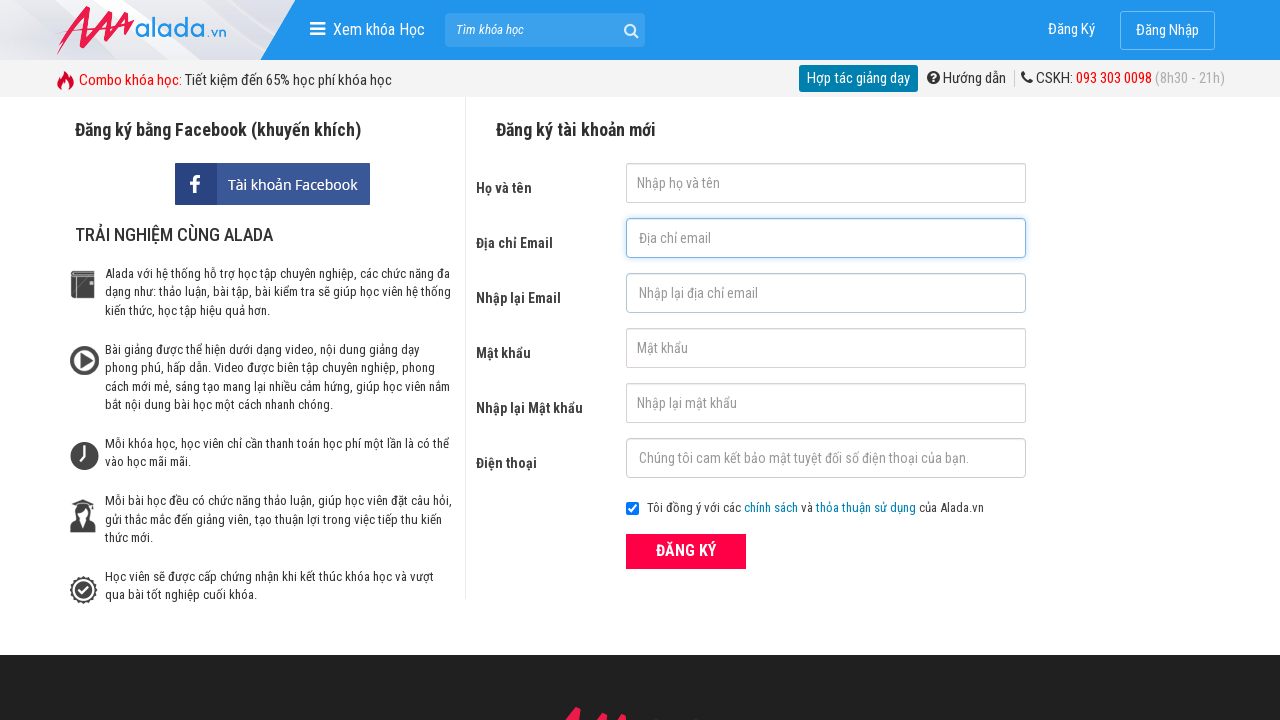

Filled password field with empty data on #txtPassword
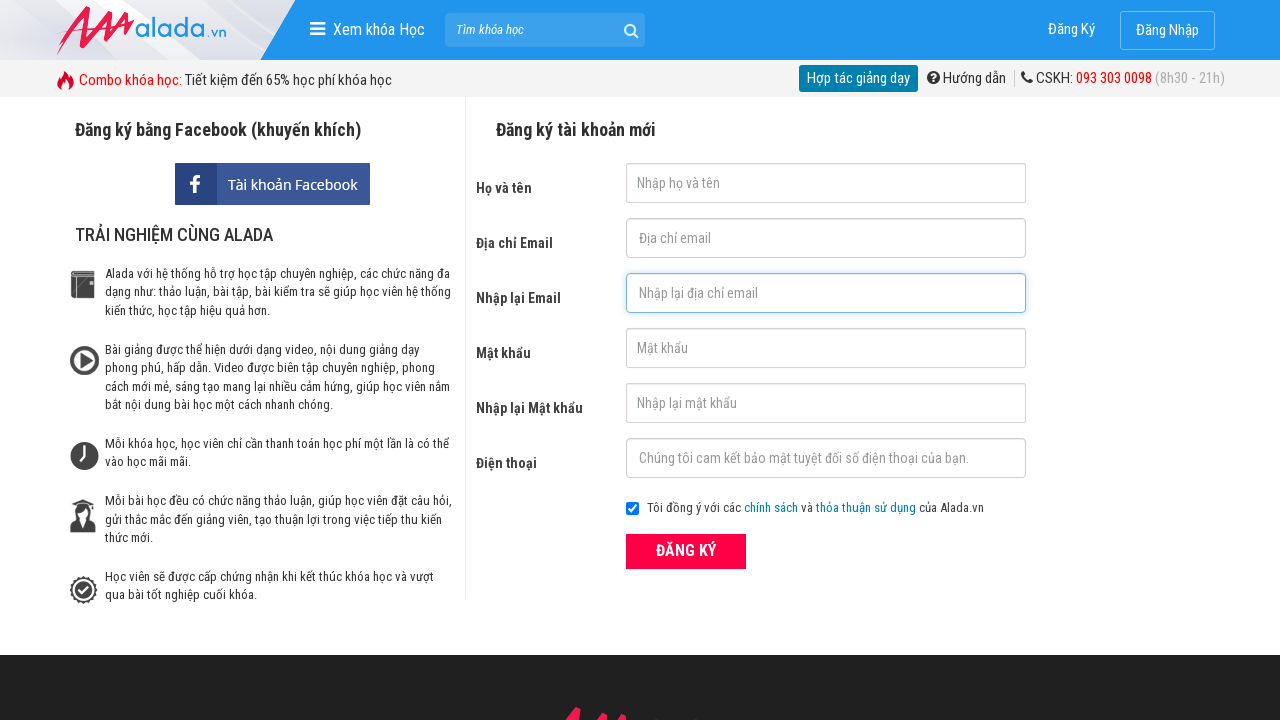

Filled confirm password field with empty data on #txtCPassword
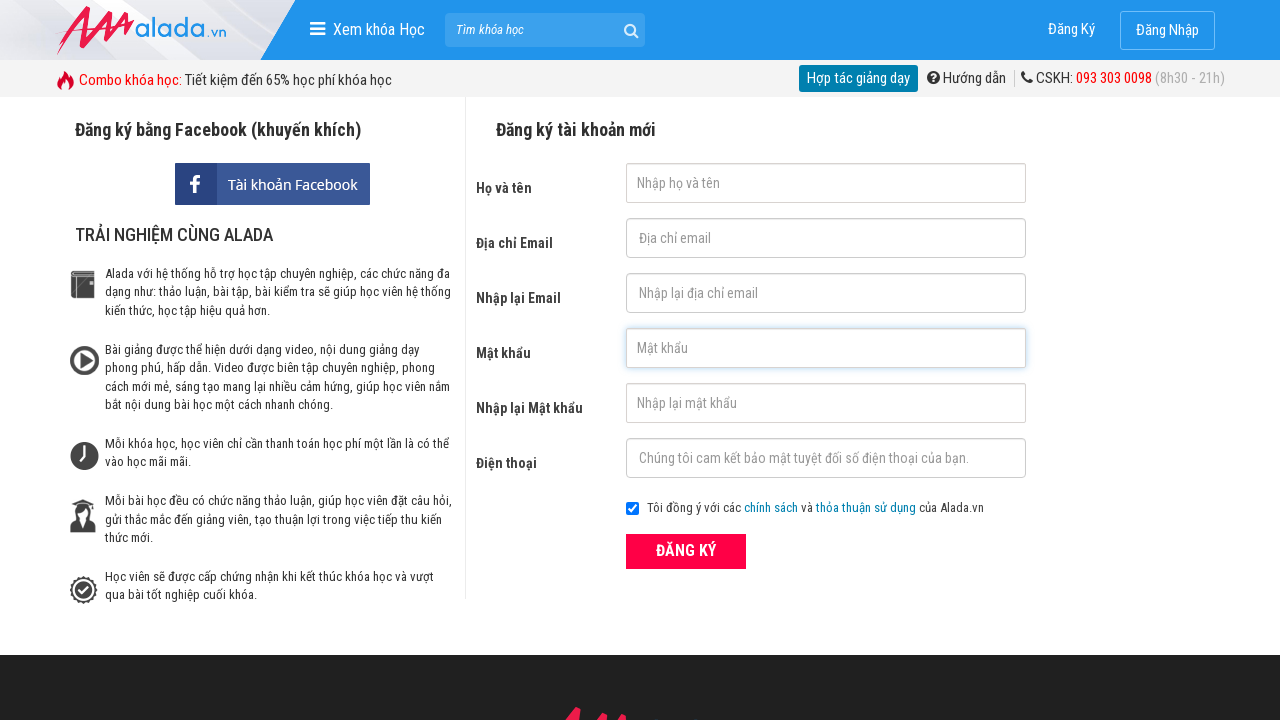

Filled phone field with empty data on #txtPhone
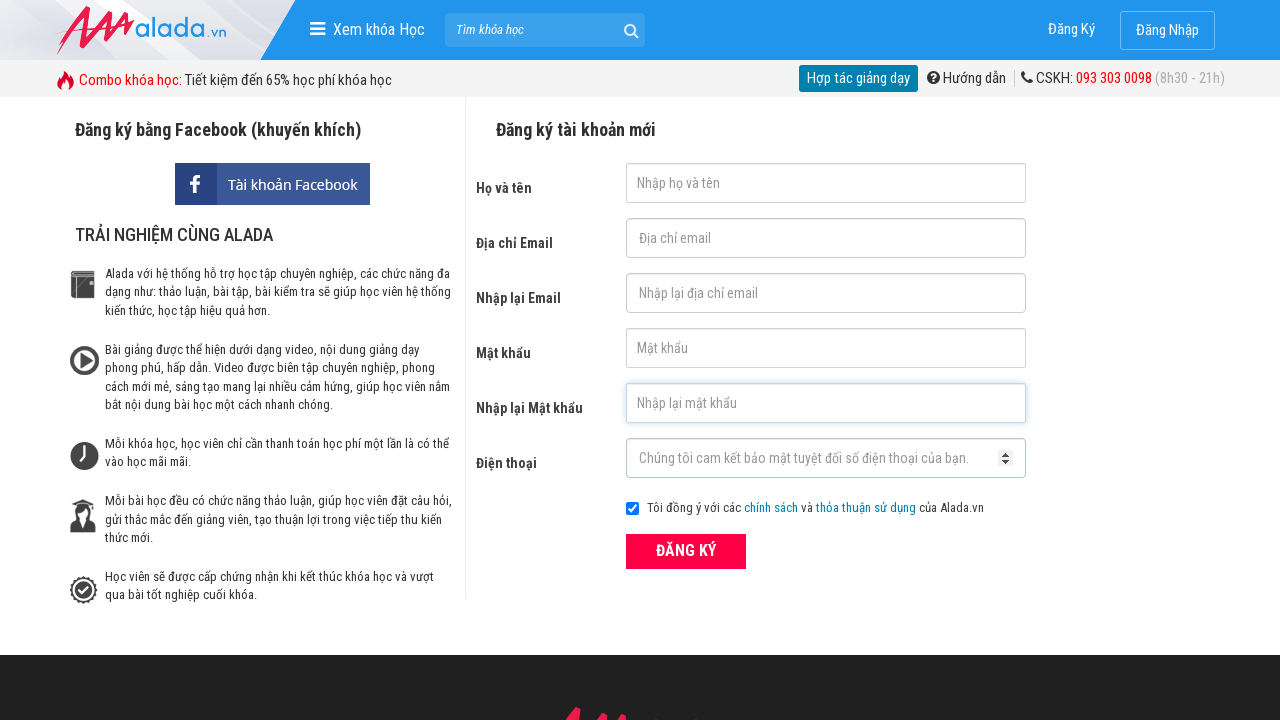

Clicked ĐĂNG KÝ (Register) button to submit empty form at (686, 551) on xpath=//form[@id='frmLogin']//button[text()='ĐĂNG KÝ']
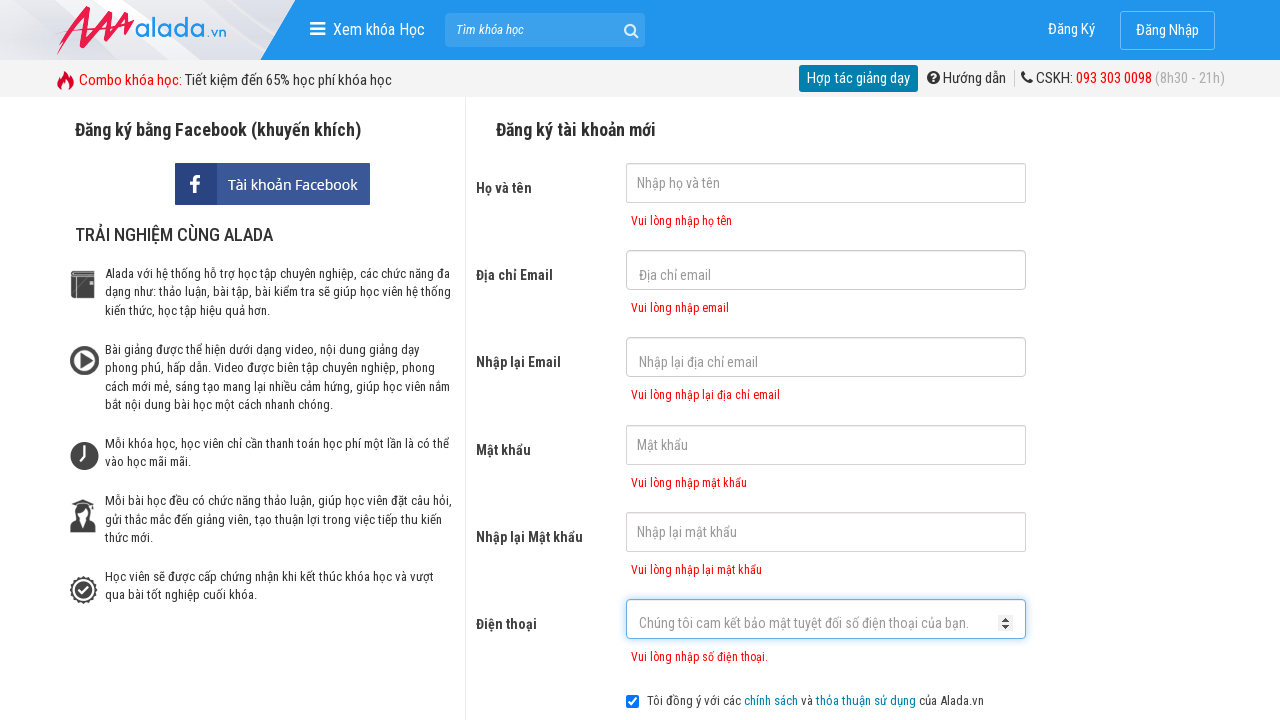

Waited for error messages to appear on form fields
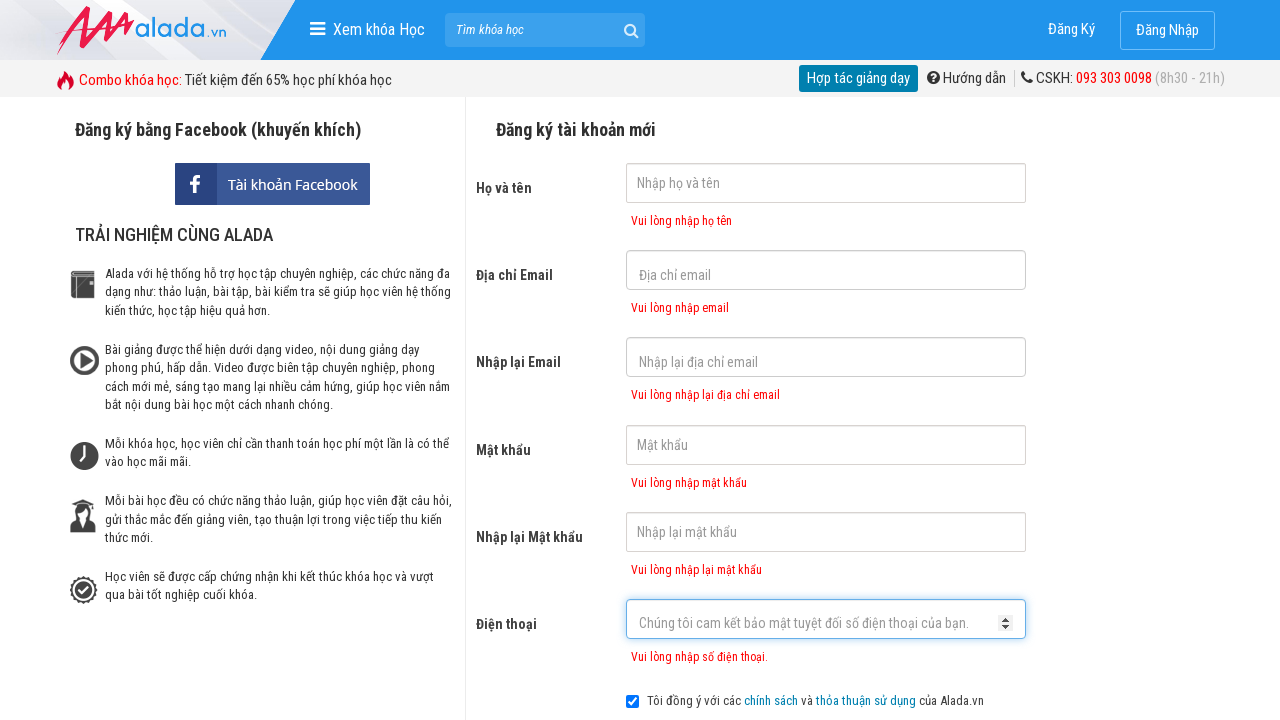

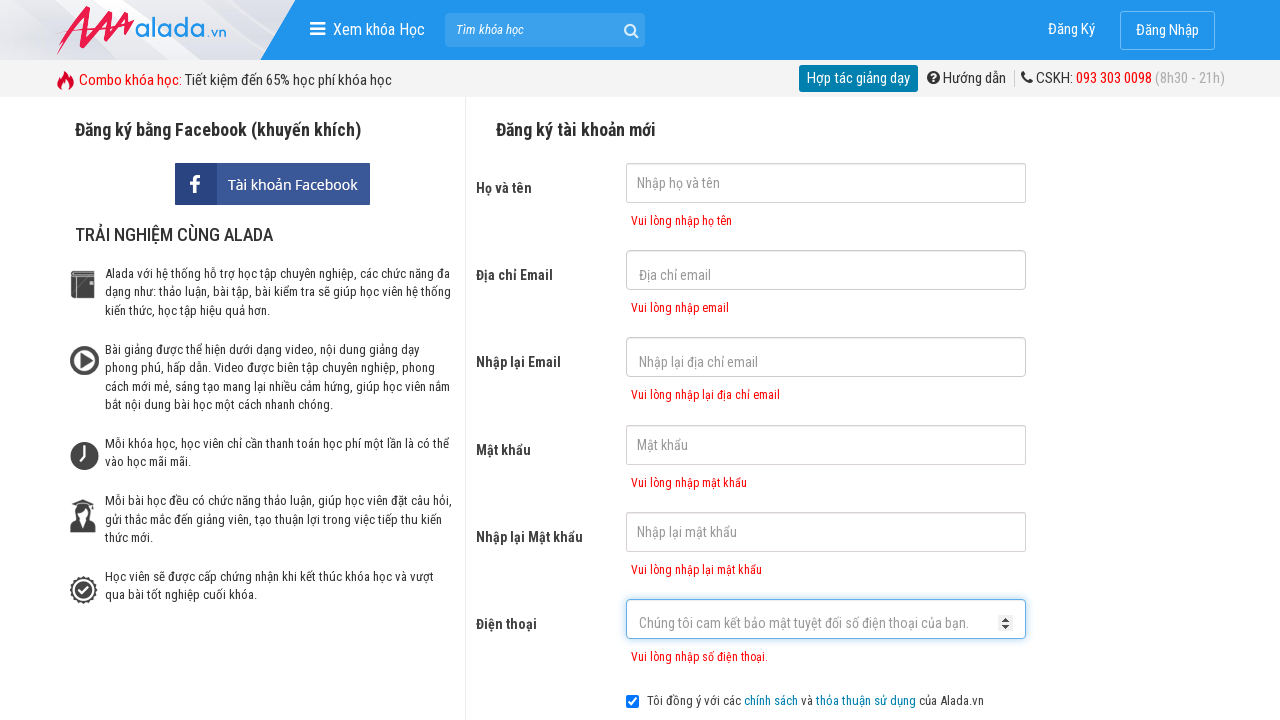